Tests dropdown selection functionality by selecting an option and retrieving all available options

Starting URL: https://the-internet.herokuapp.com/dropdown

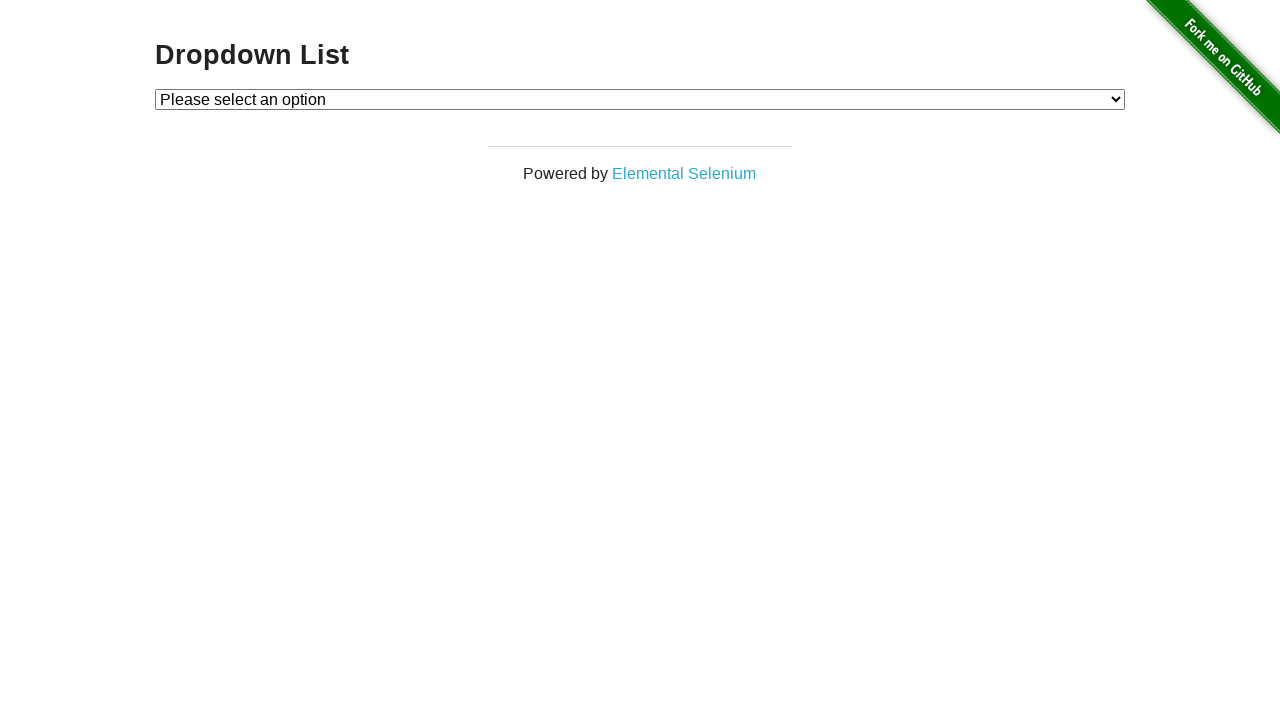

Selected option with value '1' from dropdown on #dropdown
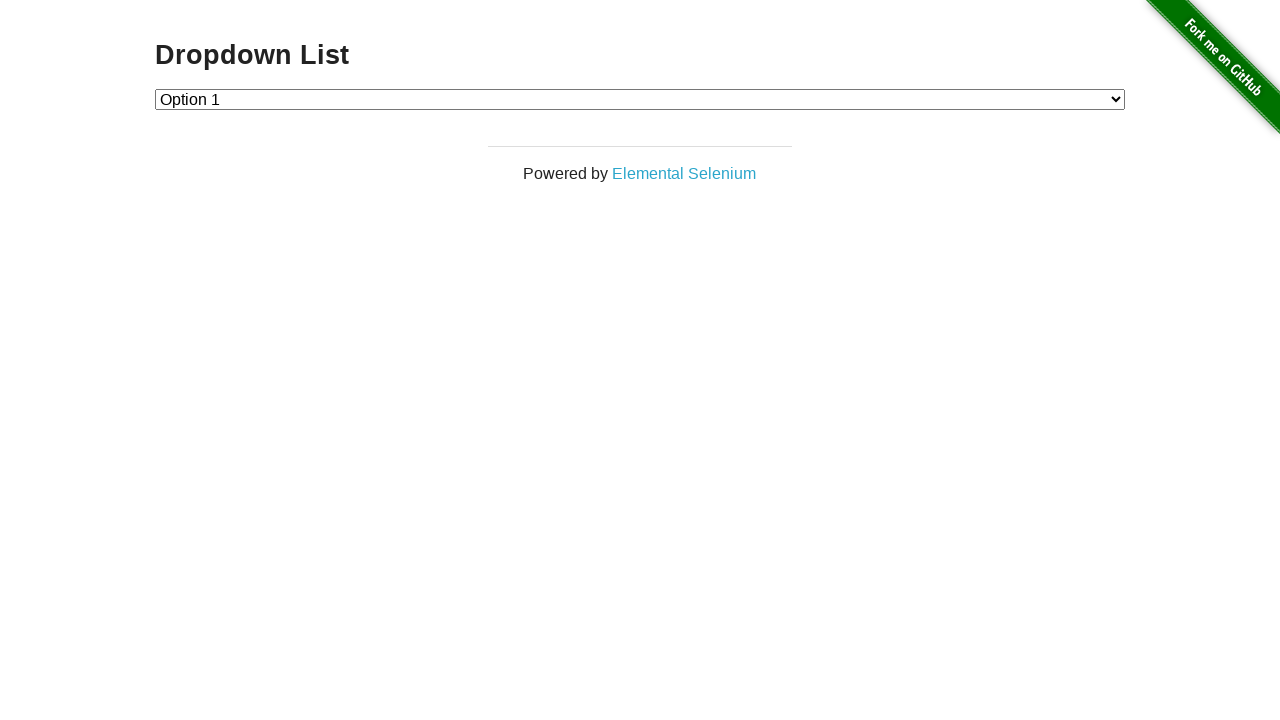

Located dropdown element
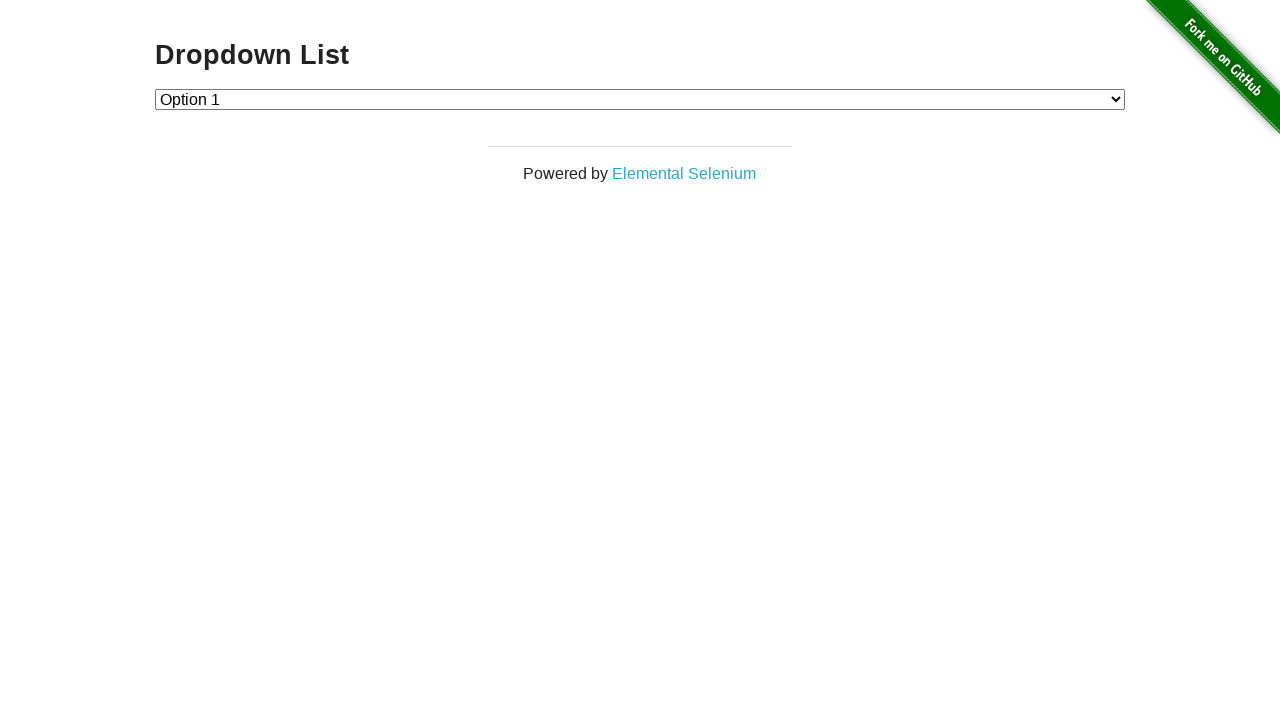

Retrieved all available options from dropdown
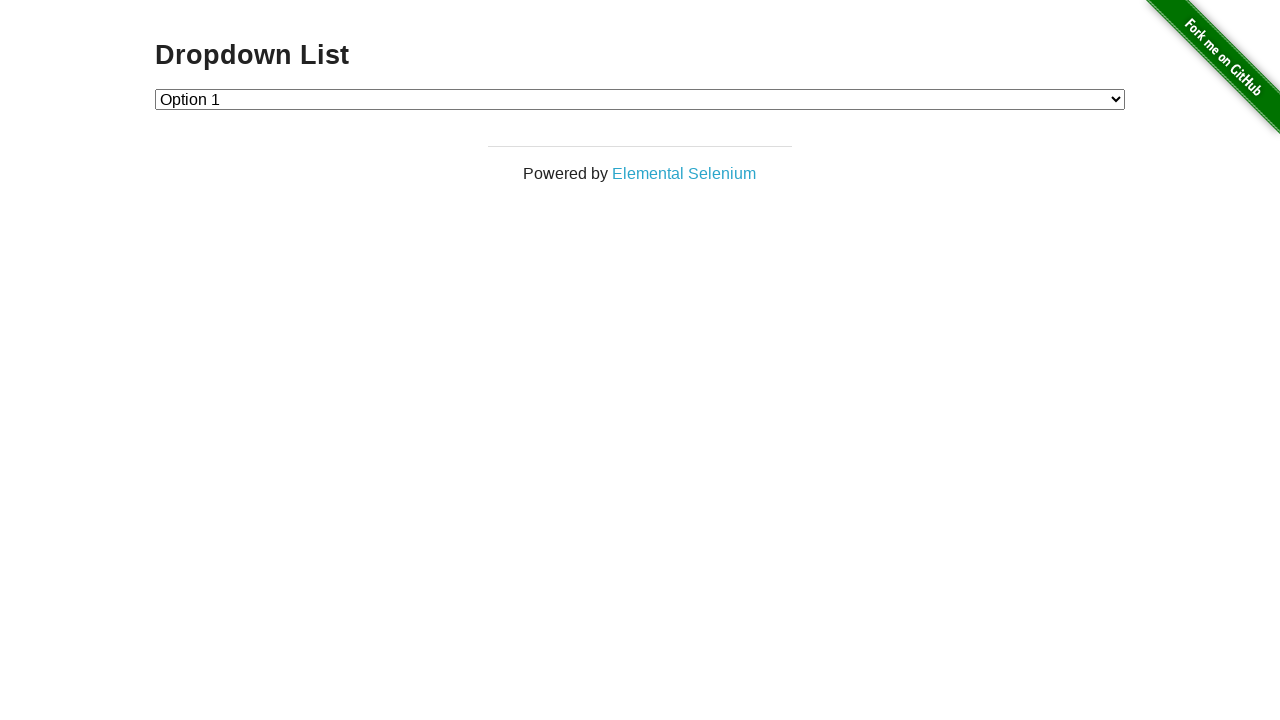

Printed option text: Please select an option
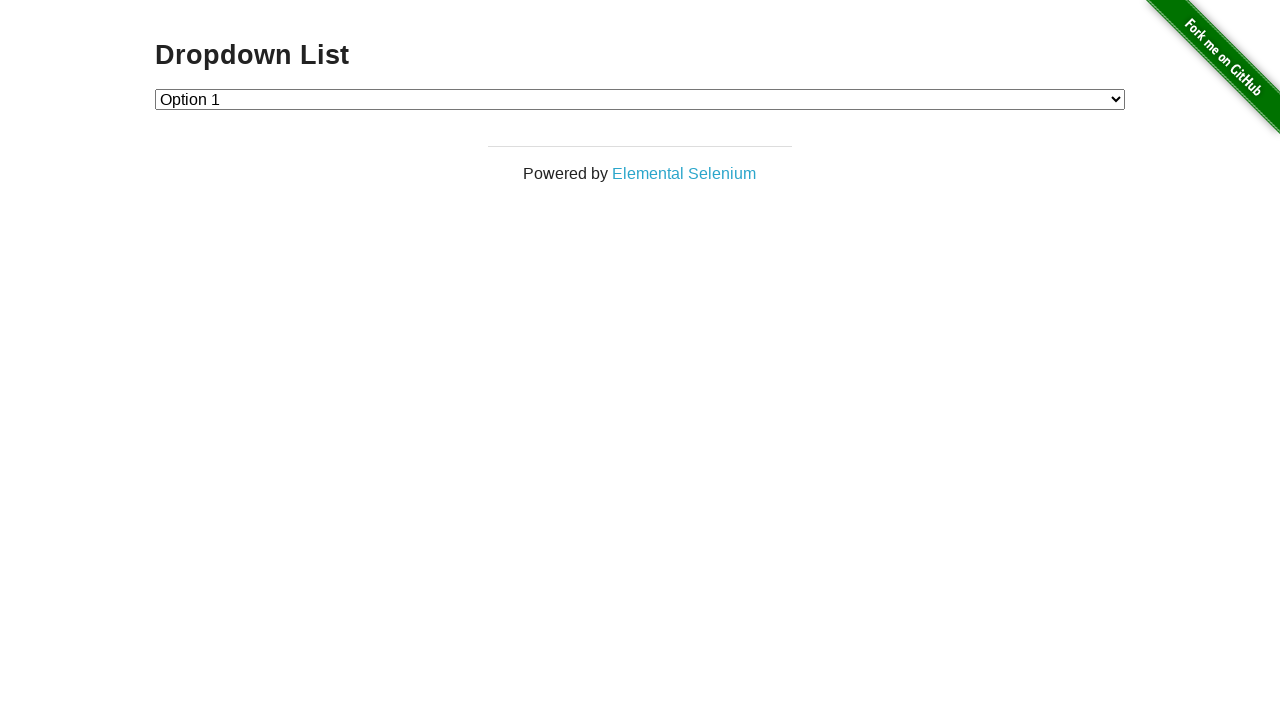

Printed option text: Option 1
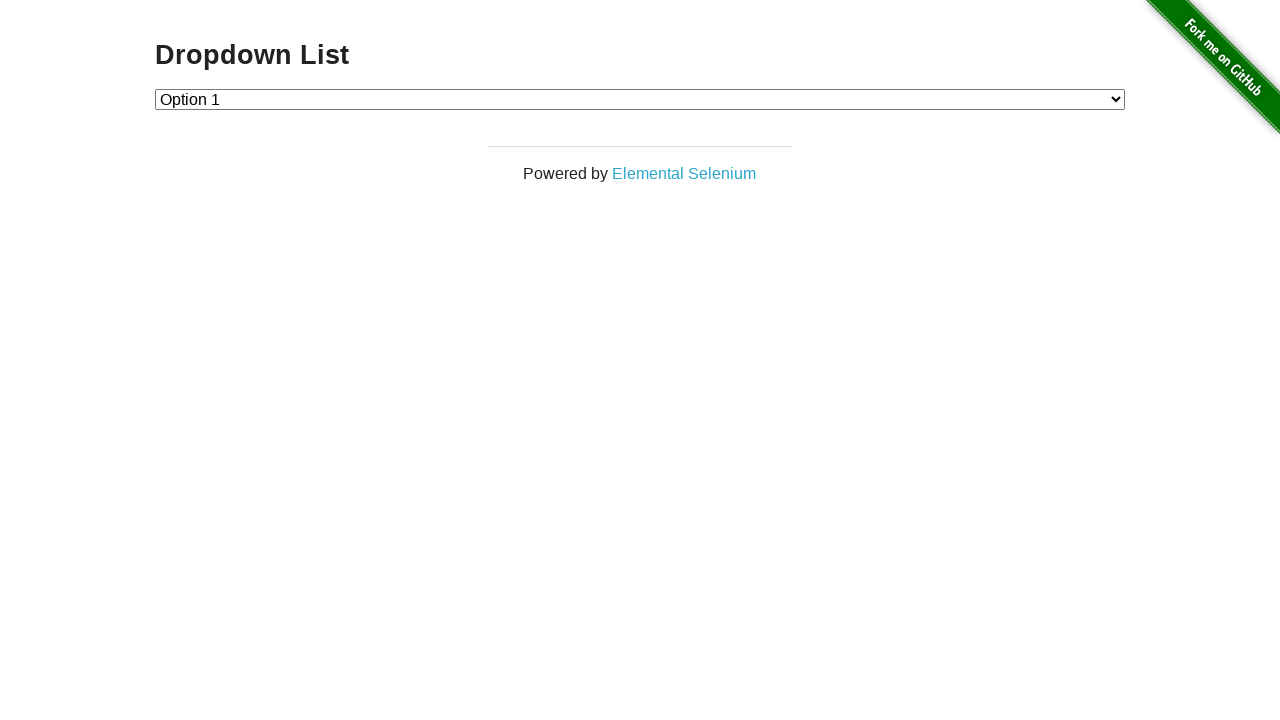

Printed option text: Option 2
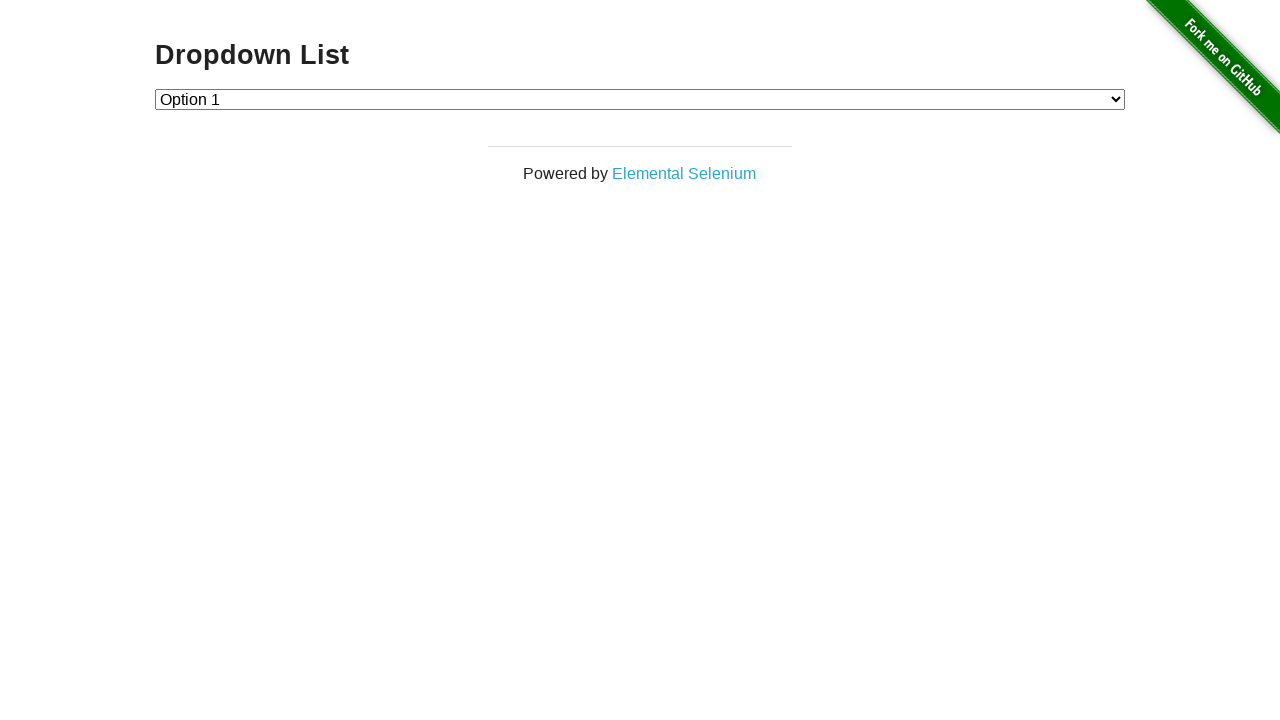

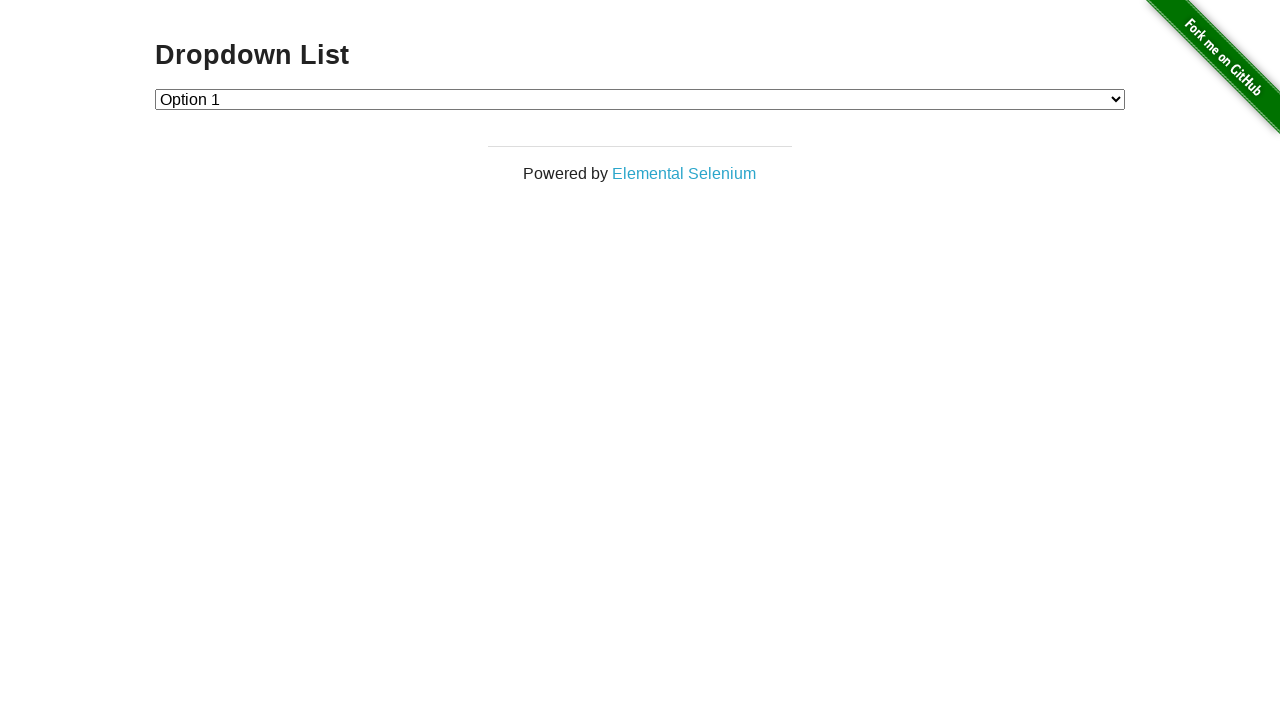